Tests an e-commerce workflow by searching for products, adding them to cart, proceeding to checkout, and applying a promo code

Starting URL: https://rahulshettyacademy.com/seleniumPractise/#/

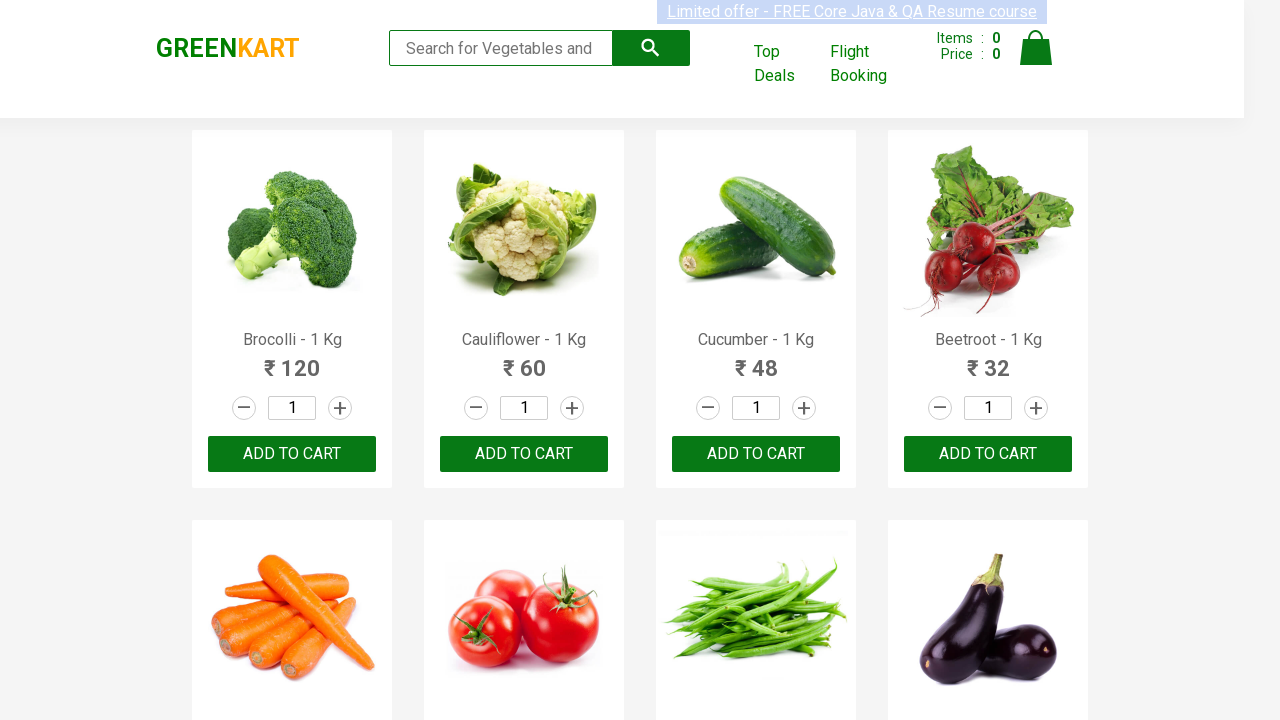

Filled search field with 'ber' to filter products on input.search-keyword
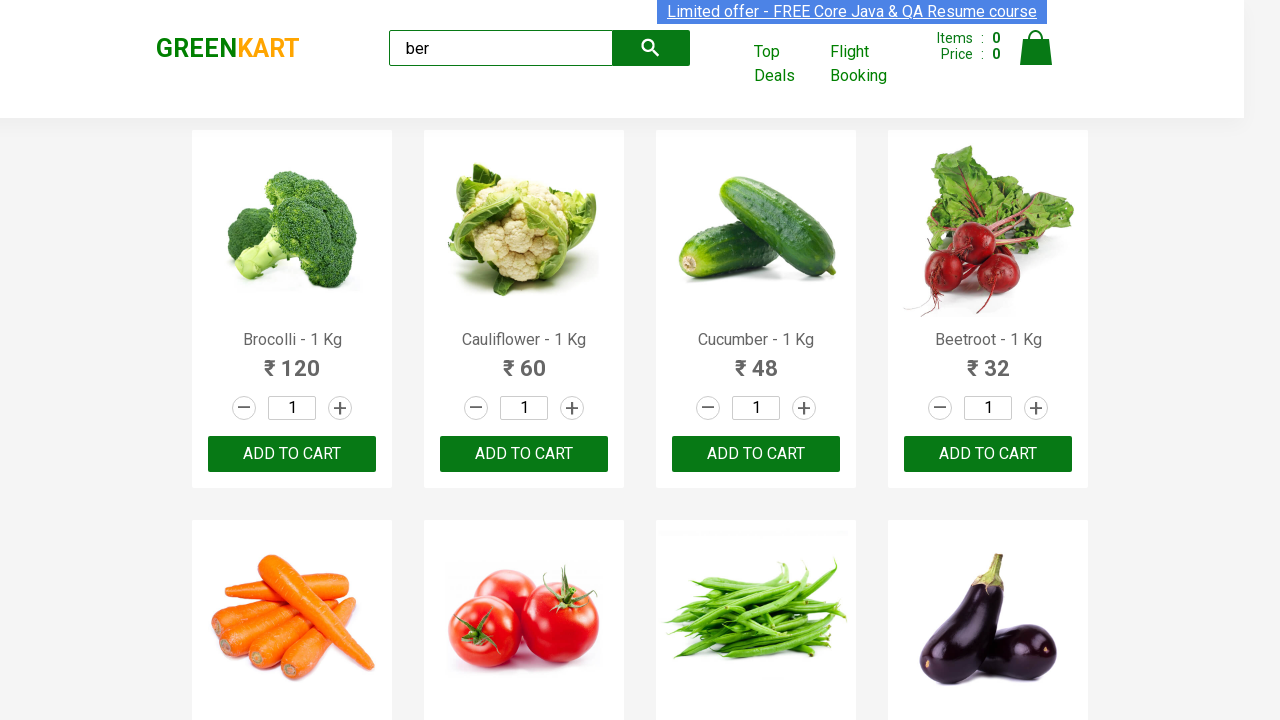

Waited 4 seconds for search results to filter
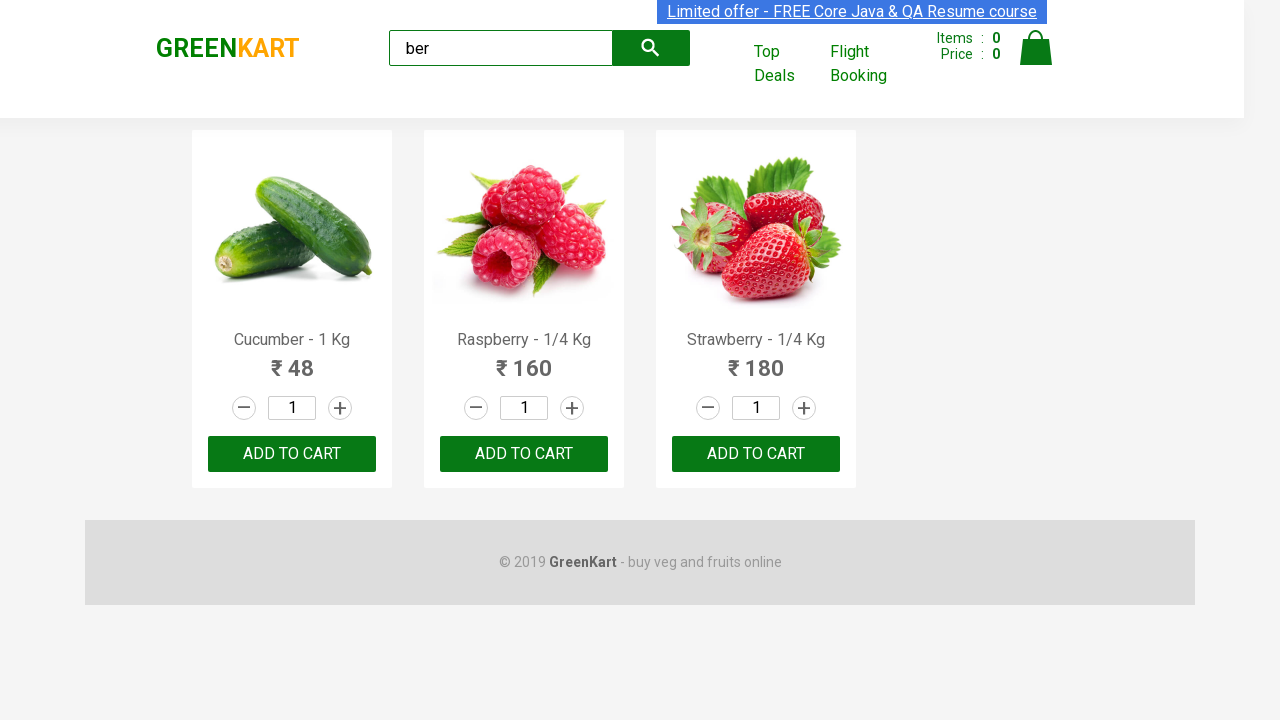

Verified 3 filtered products are displayed
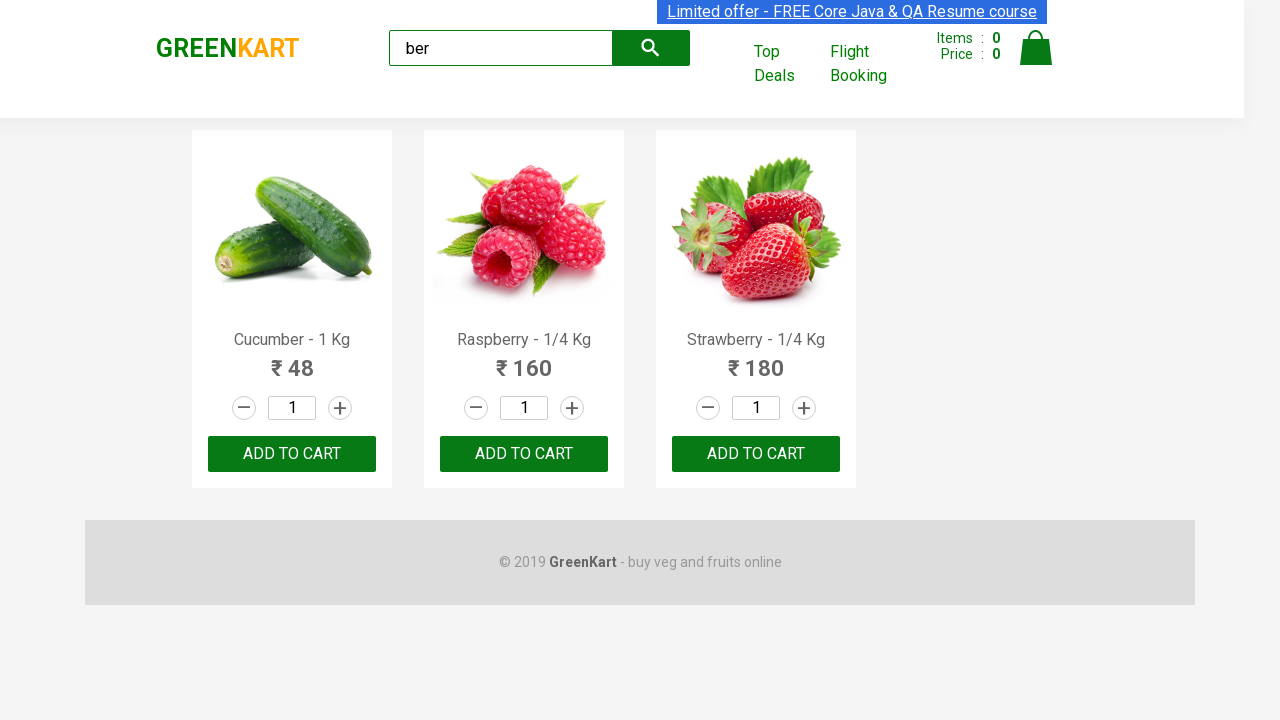

Added product 1 to cart at (292, 454) on xpath=//div[@class='product-action']/button >> nth=0
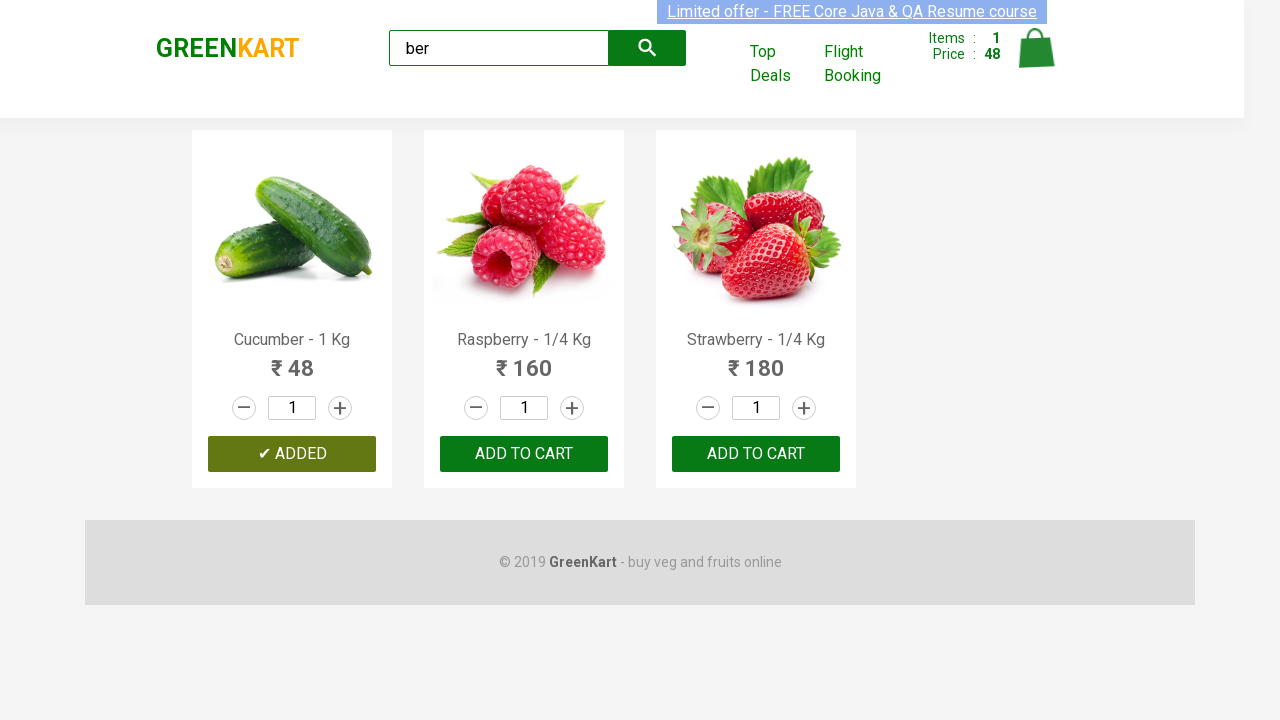

Added product 2 to cart at (524, 454) on xpath=//div[@class='product-action']/button >> nth=1
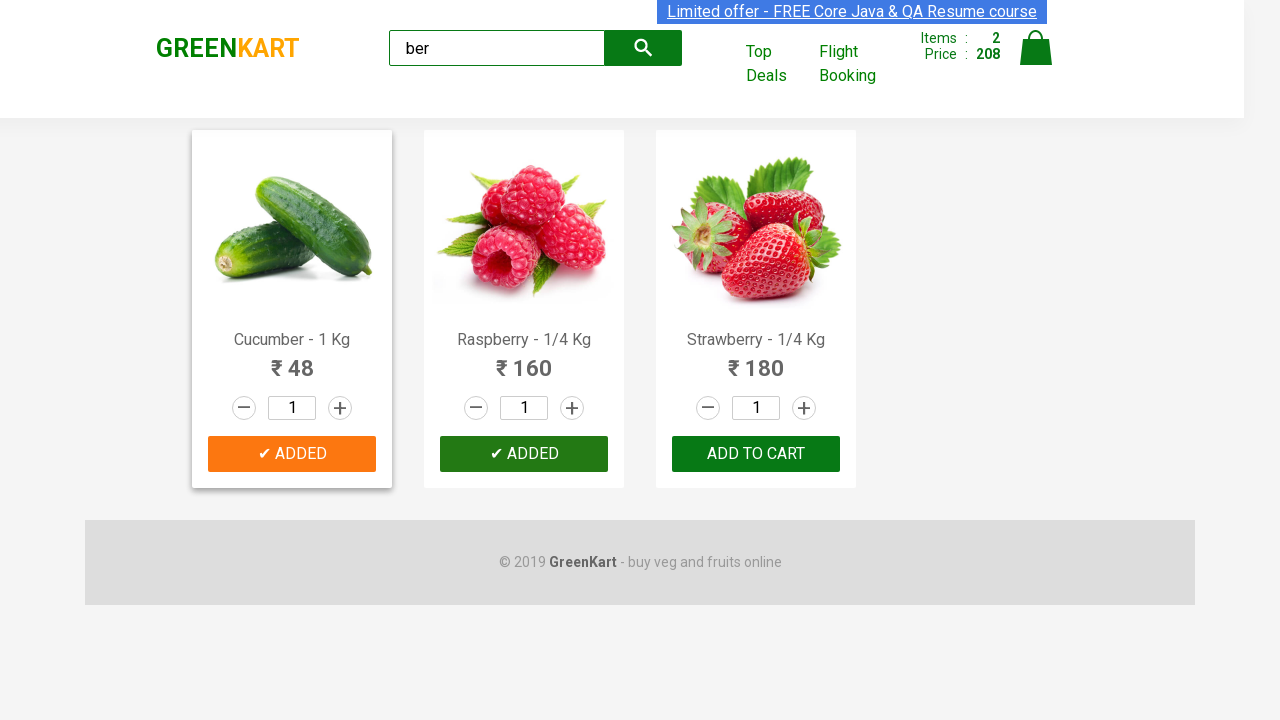

Added product 3 to cart at (756, 454) on xpath=//div[@class='product-action']/button >> nth=2
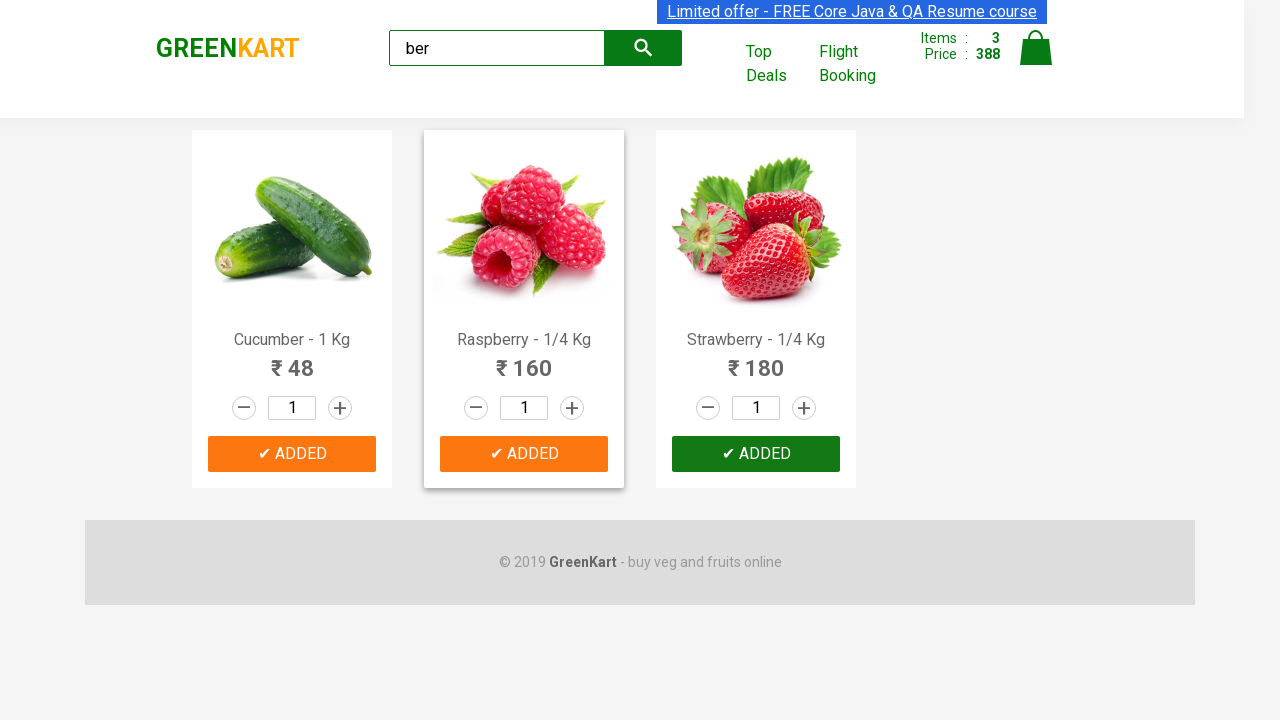

Opened shopping cart at (1036, 48) on img[alt='Cart']
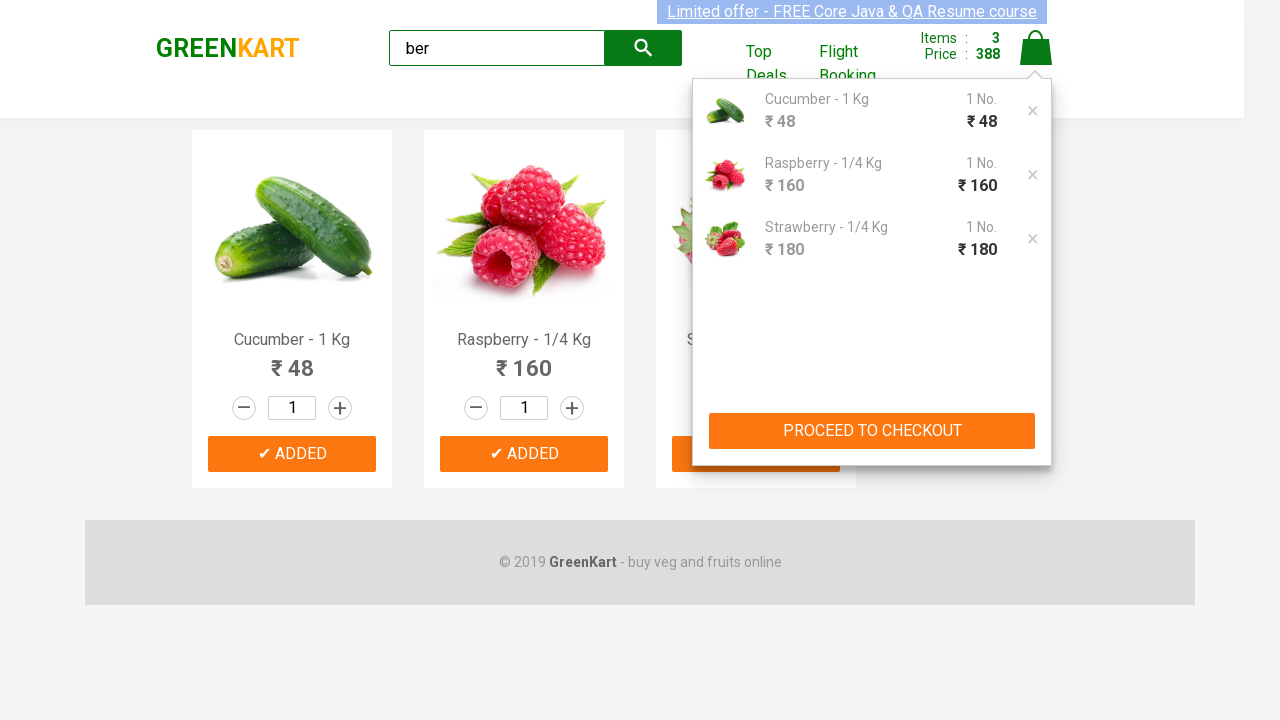

Clicked PROCEED TO CHECKOUT button at (872, 431) on xpath=//button[text()='PROCEED TO CHECKOUT']
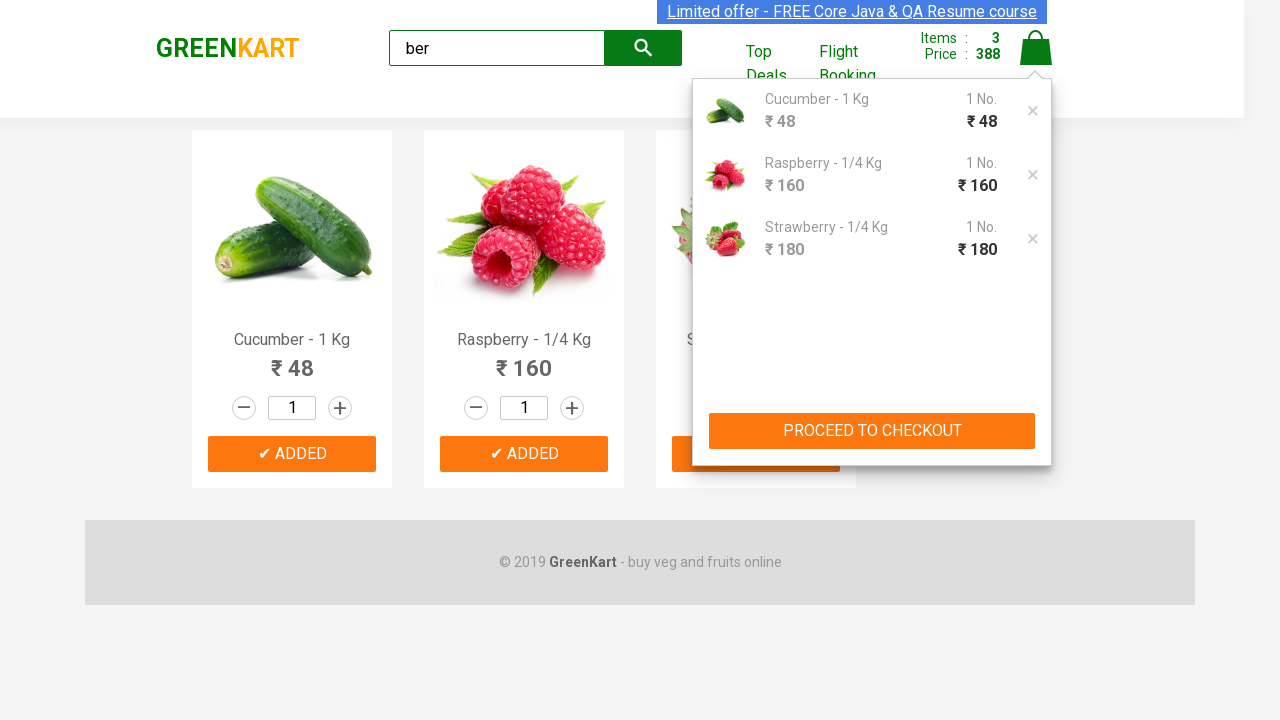

Promo code field loaded
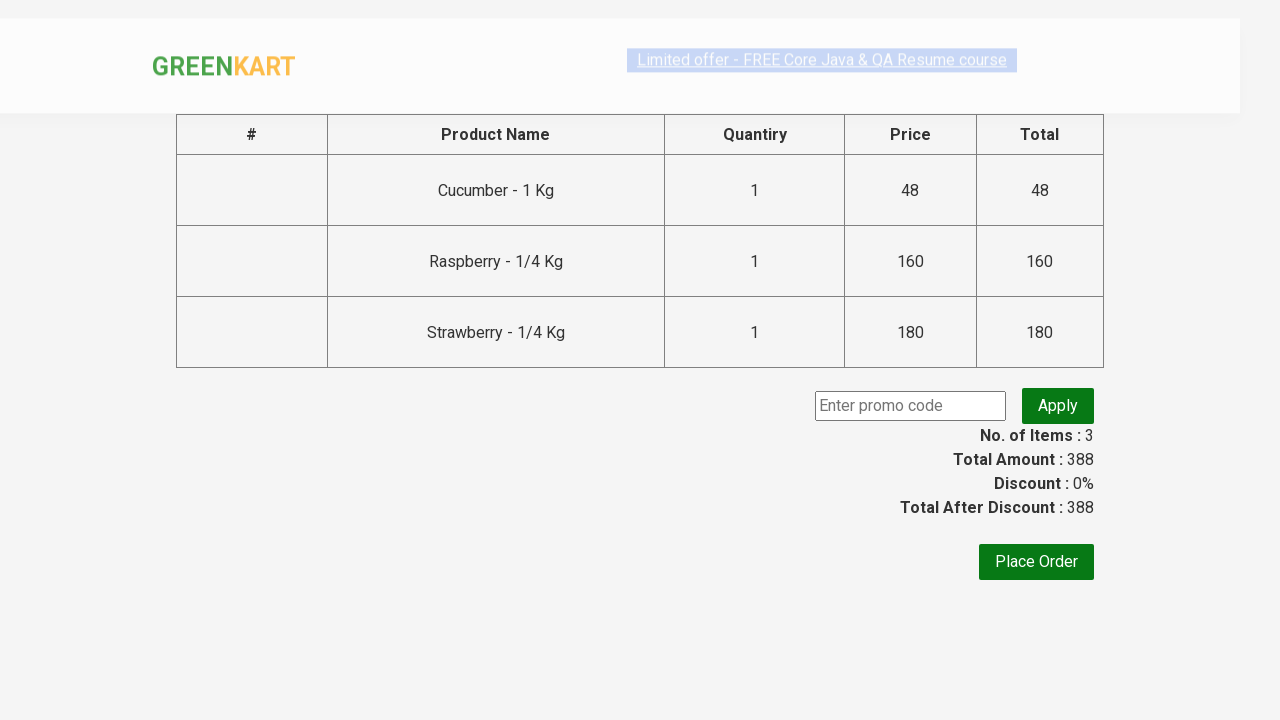

Entered promo code 'rahulshettyacademy' on .promoCode
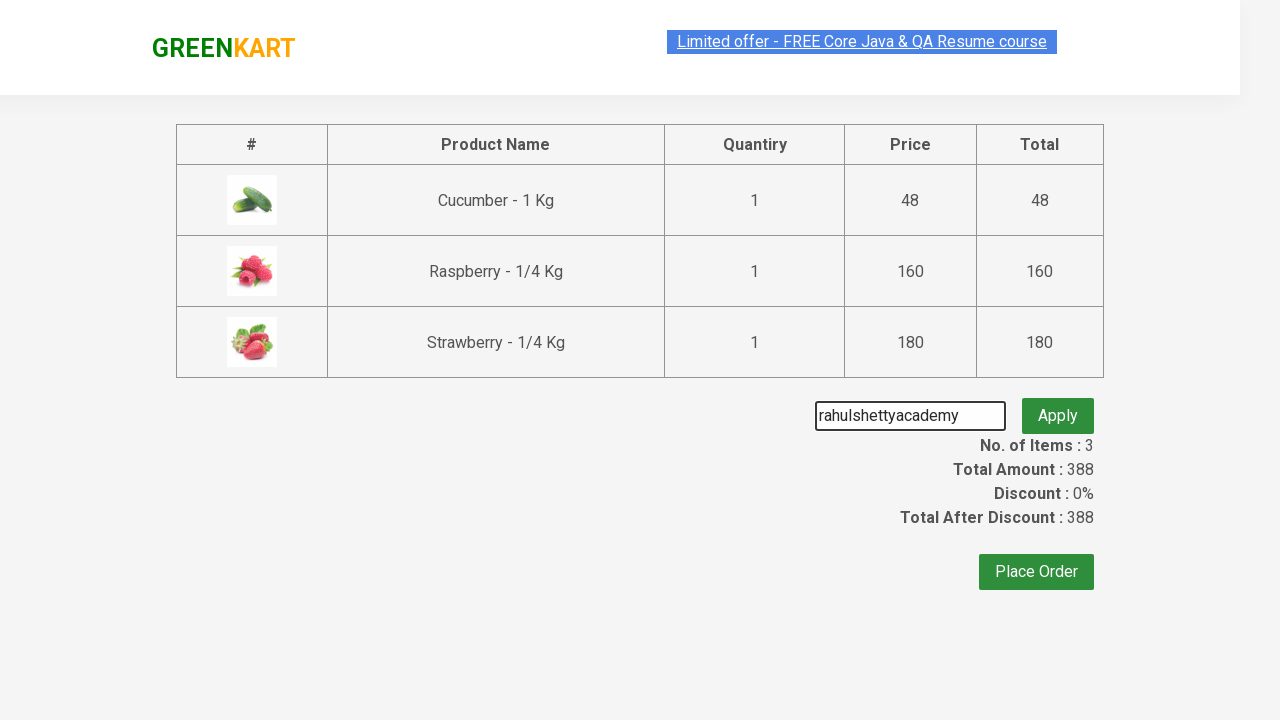

Clicked Apply button to apply promo code at (1058, 406) on .promoBtn
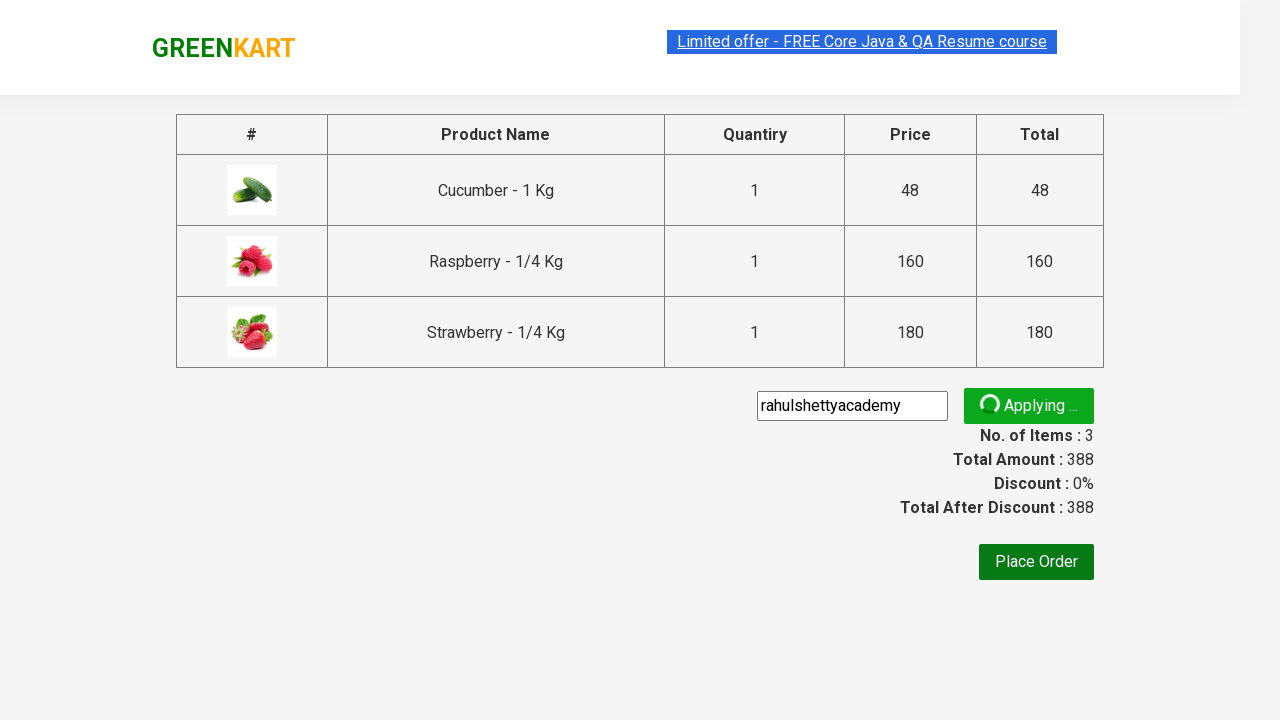

Promo code validation message appeared
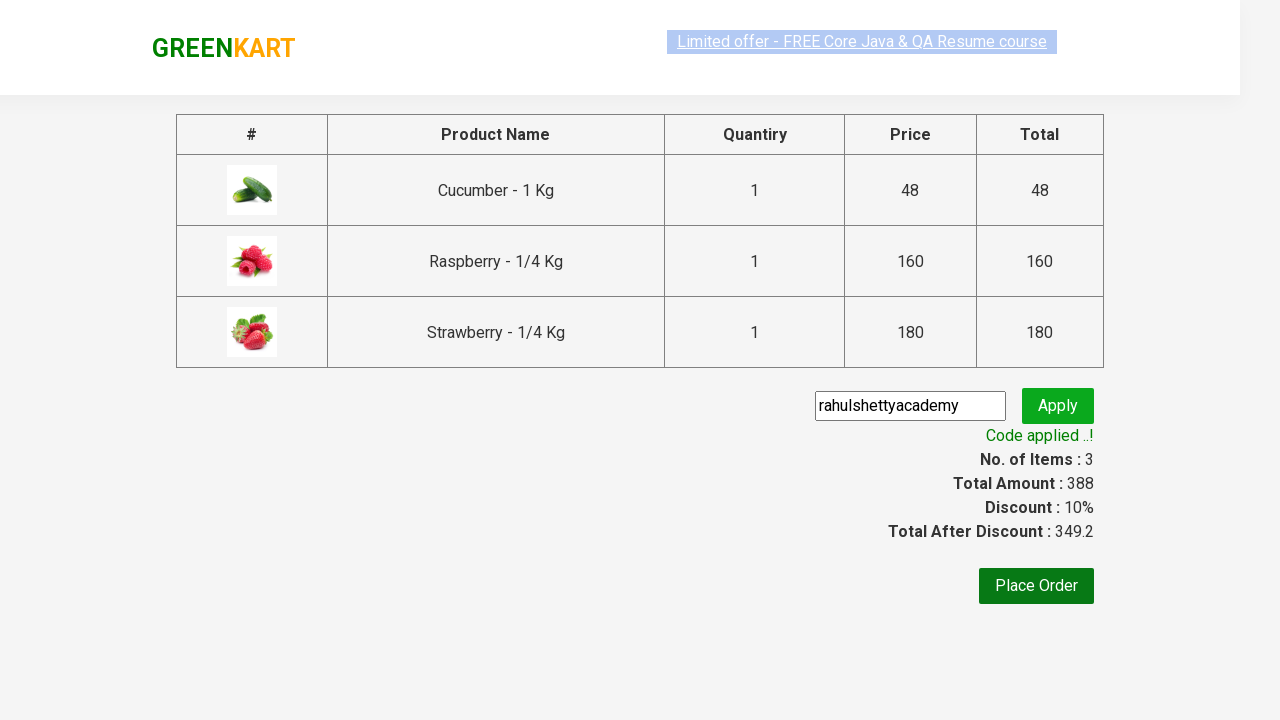

Displayed promo info: Code applied ..!
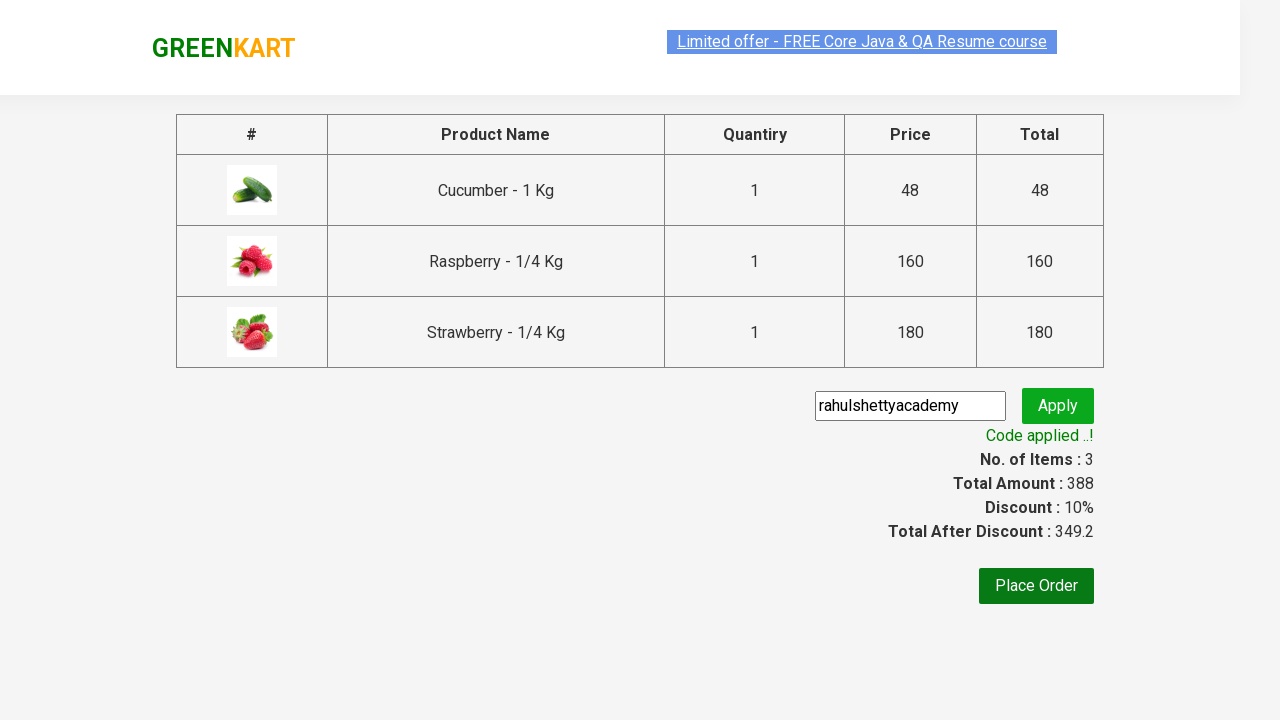

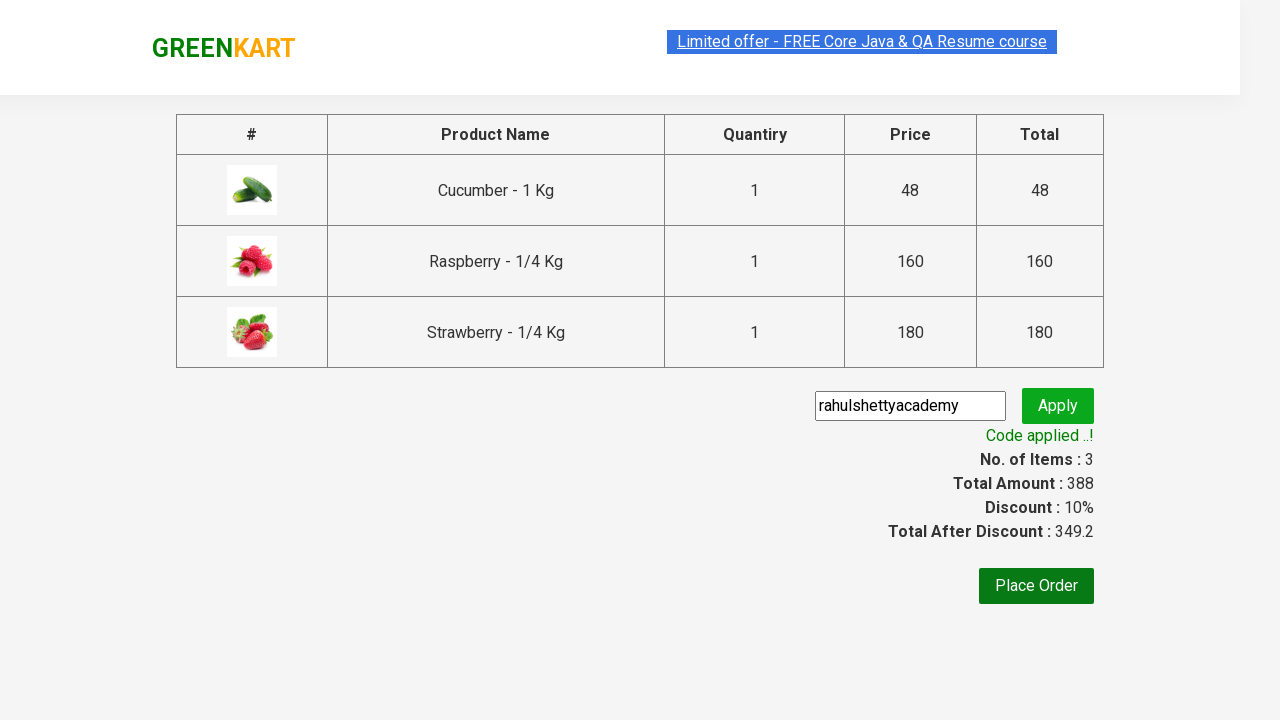